Tests page scrolling functionality by navigating to the Selenium website and scrolling down the page twice using keyboard PAGE_DOWN actions.

Starting URL: https://www.selenium.dev/

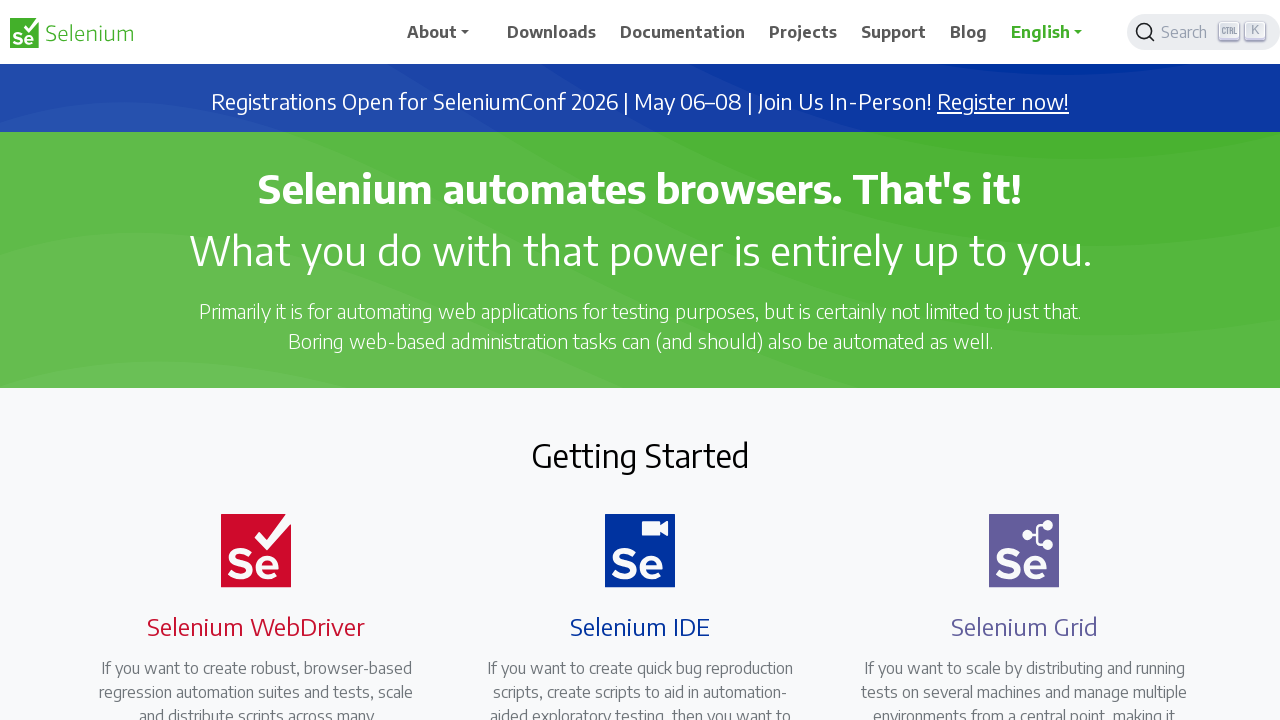

Navigated to Selenium website
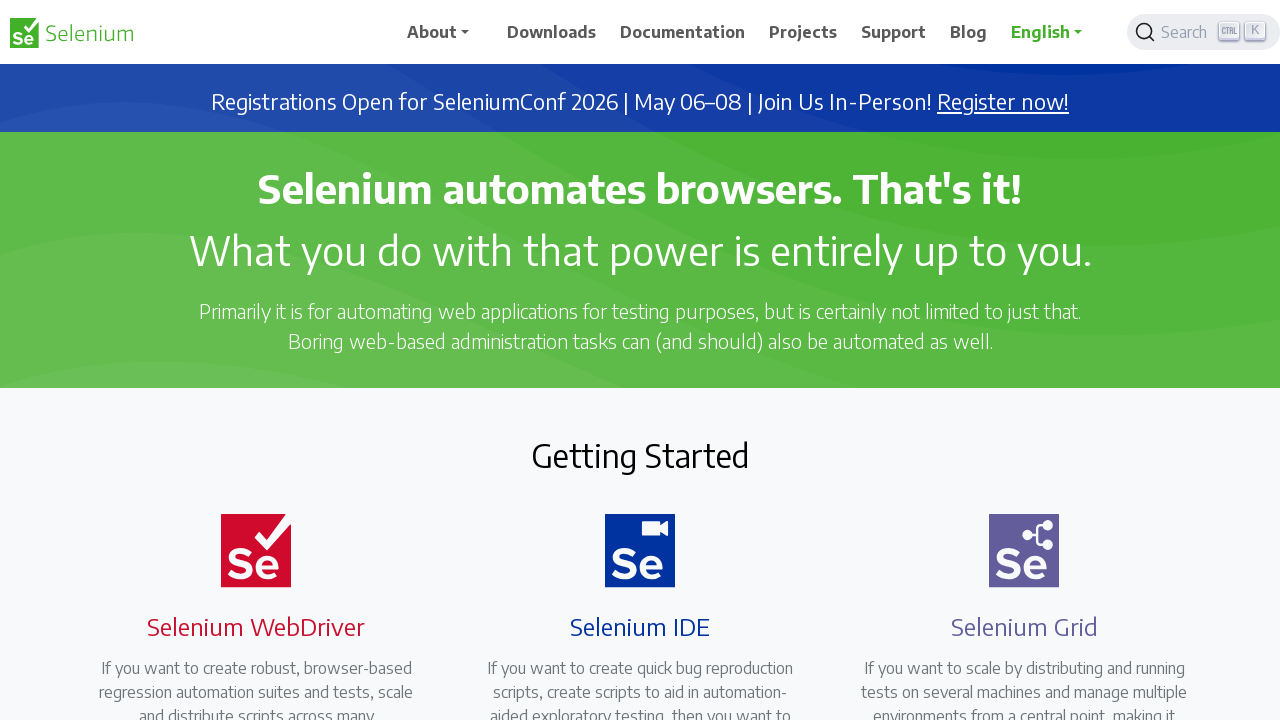

Scrolled down page using PAGE_DOWN key (first scroll)
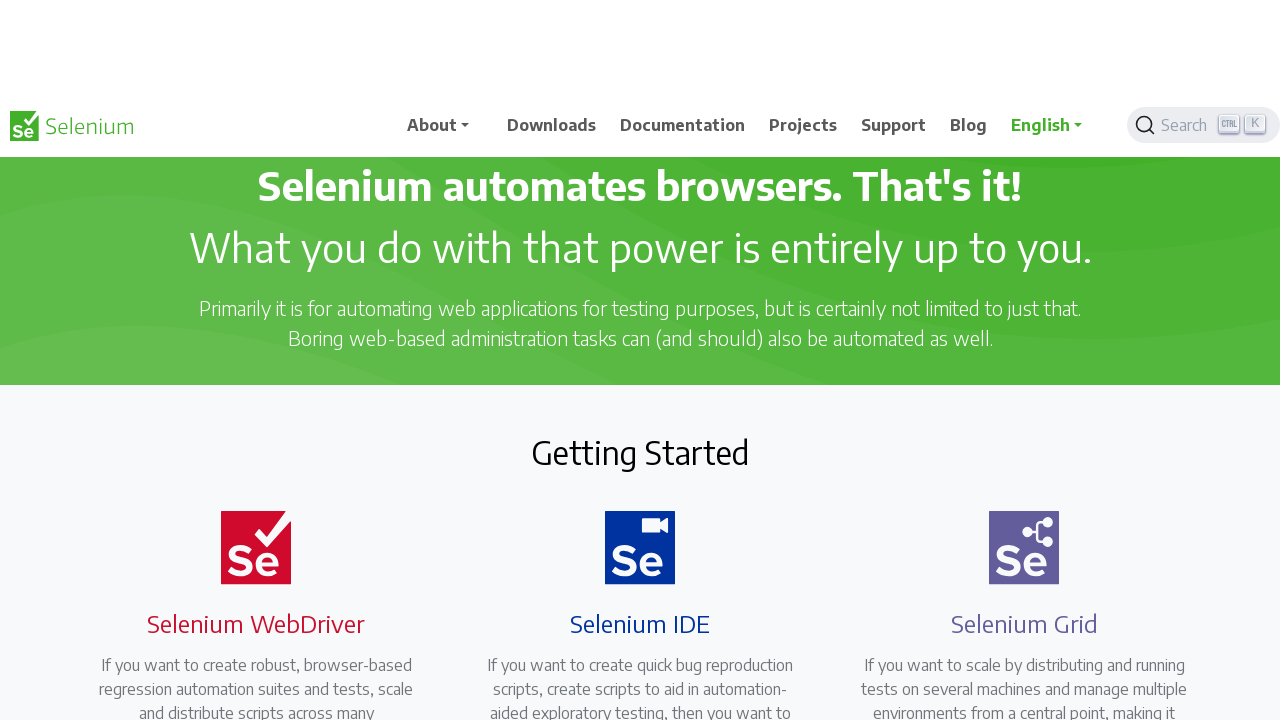

Scrolled down page using PAGE_DOWN key (second scroll)
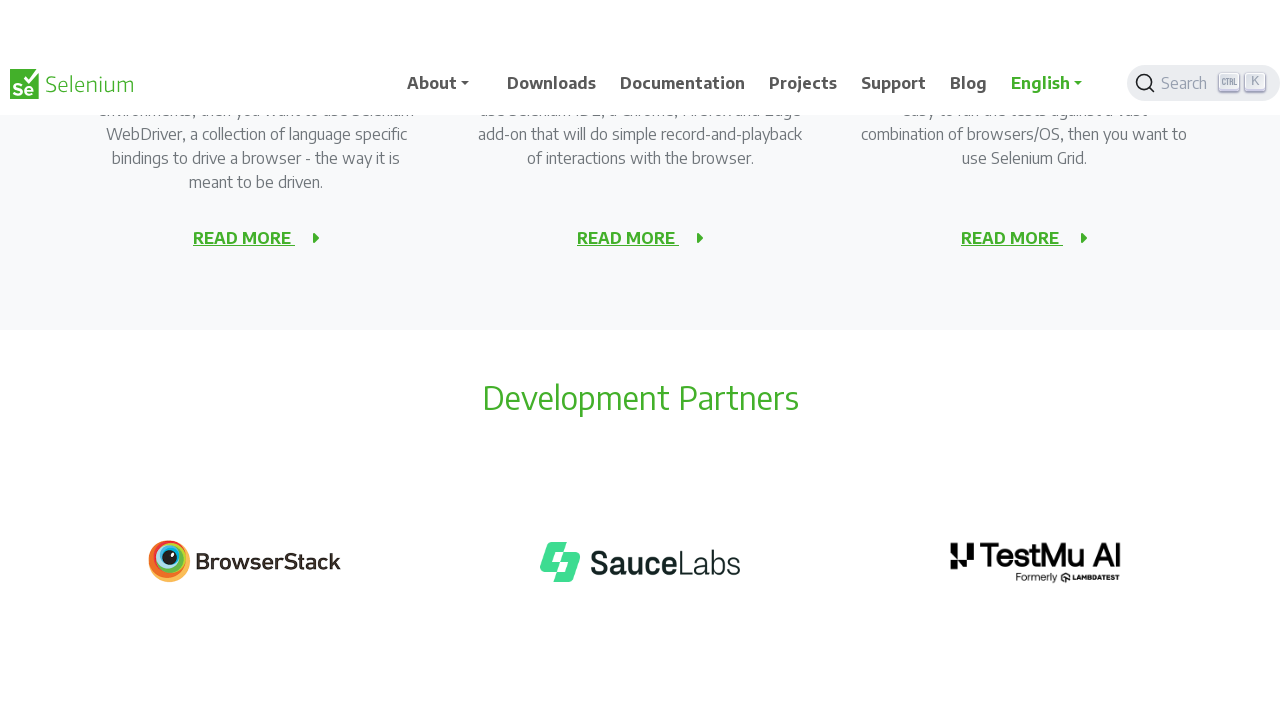

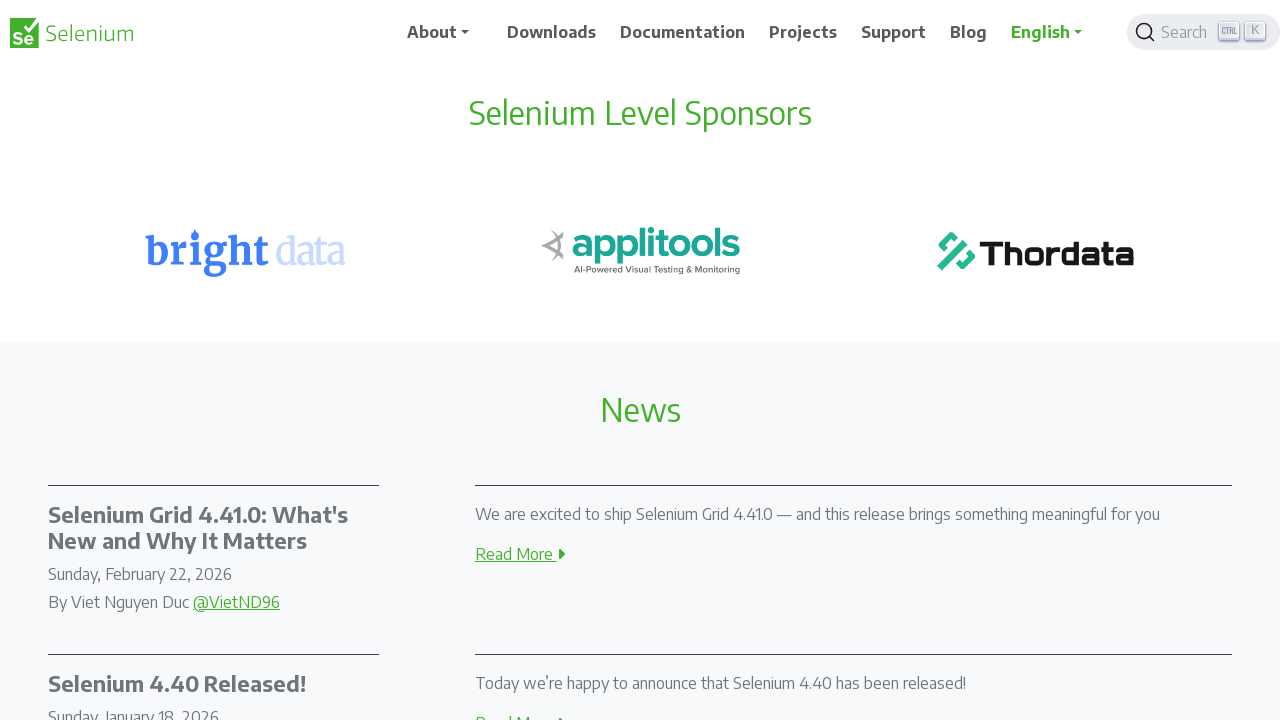